Tests checkbox functionality by toggling two checkboxes and verifying their selection states

Starting URL: http://the-internet.herokuapp.com/checkboxes

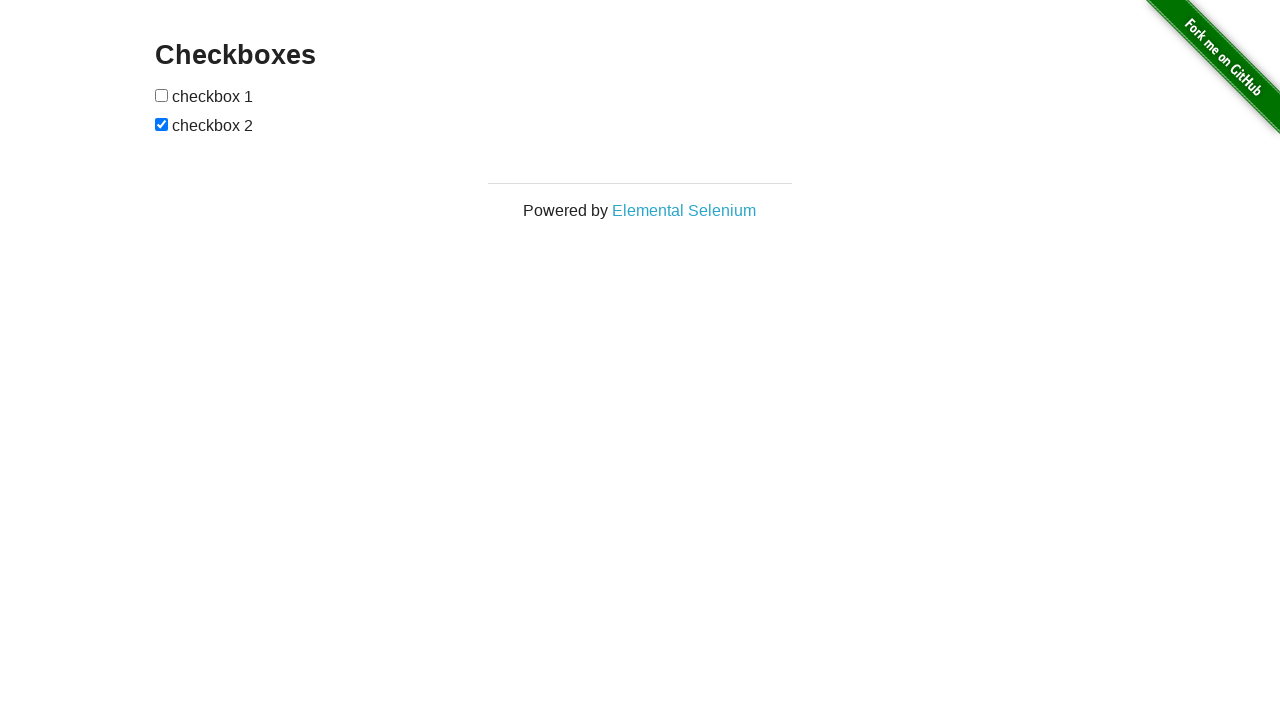

Located all checkboxes on the page
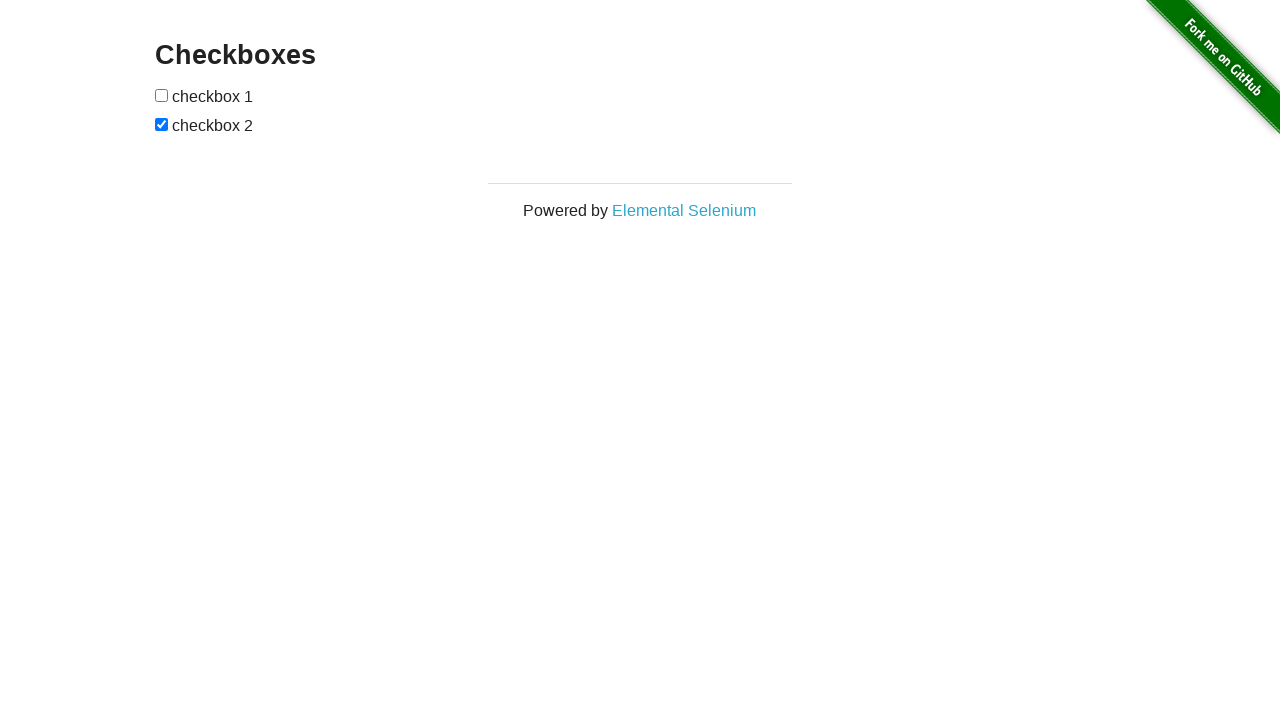

Verified checkbox 1 is initially unchecked
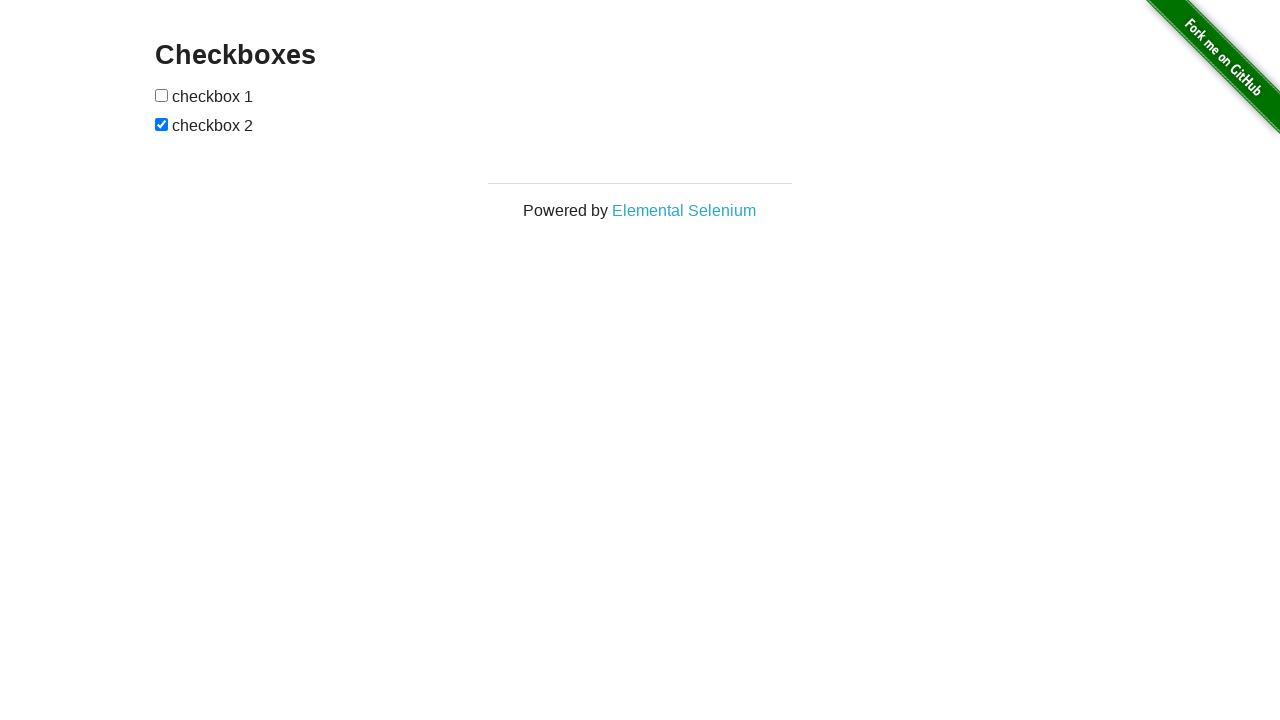

Clicked checkbox 1 to check it at (162, 95) on [type=checkbox] >> nth=0
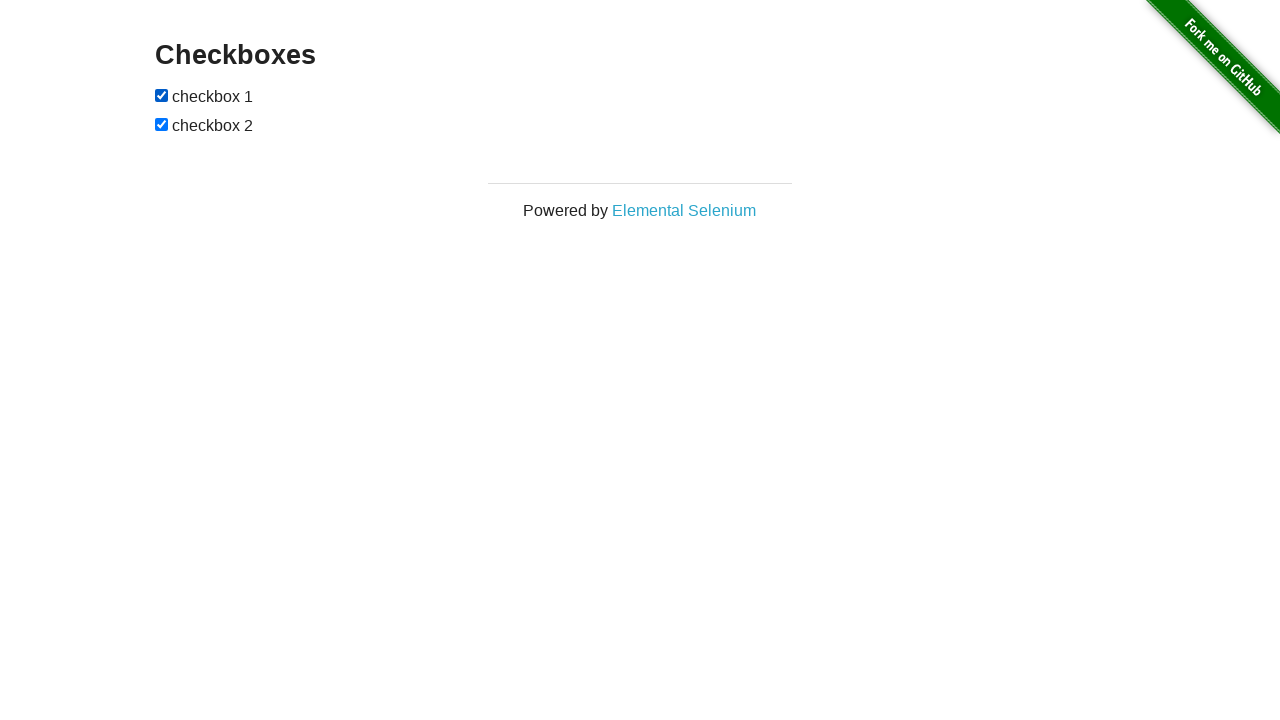

Verified checkbox 1 is now checked
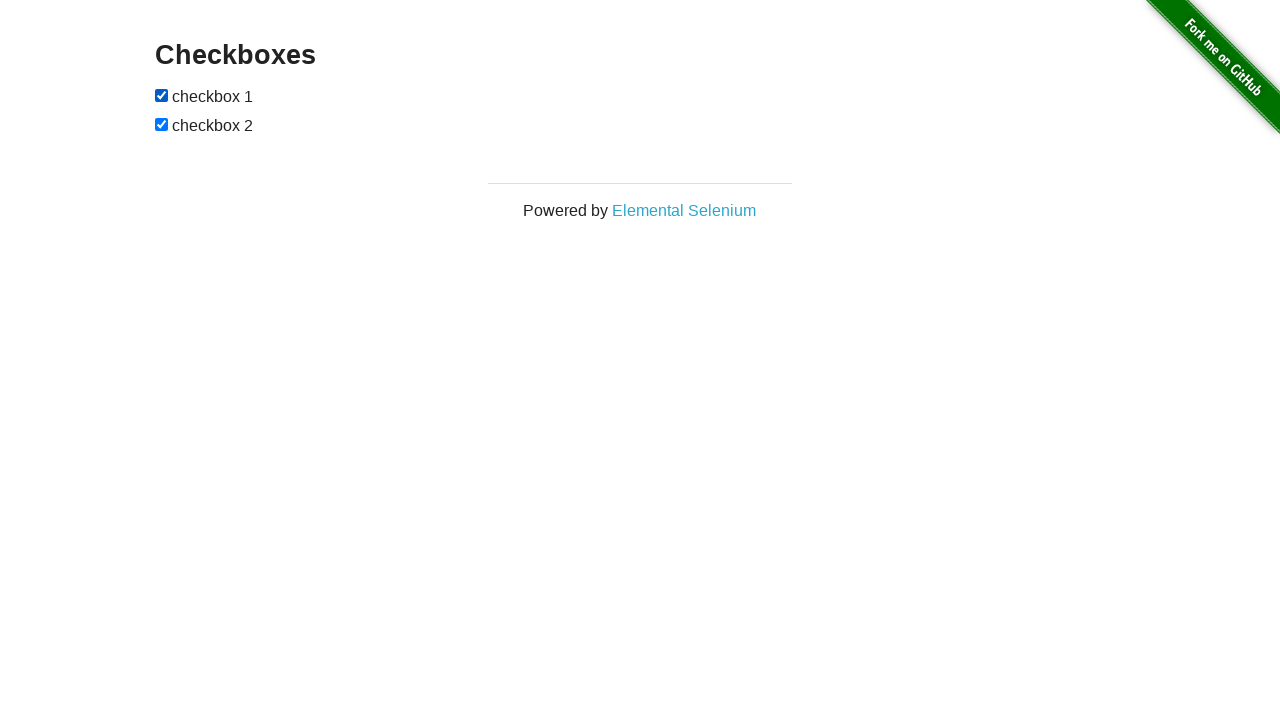

Verified checkbox 2 is initially checked
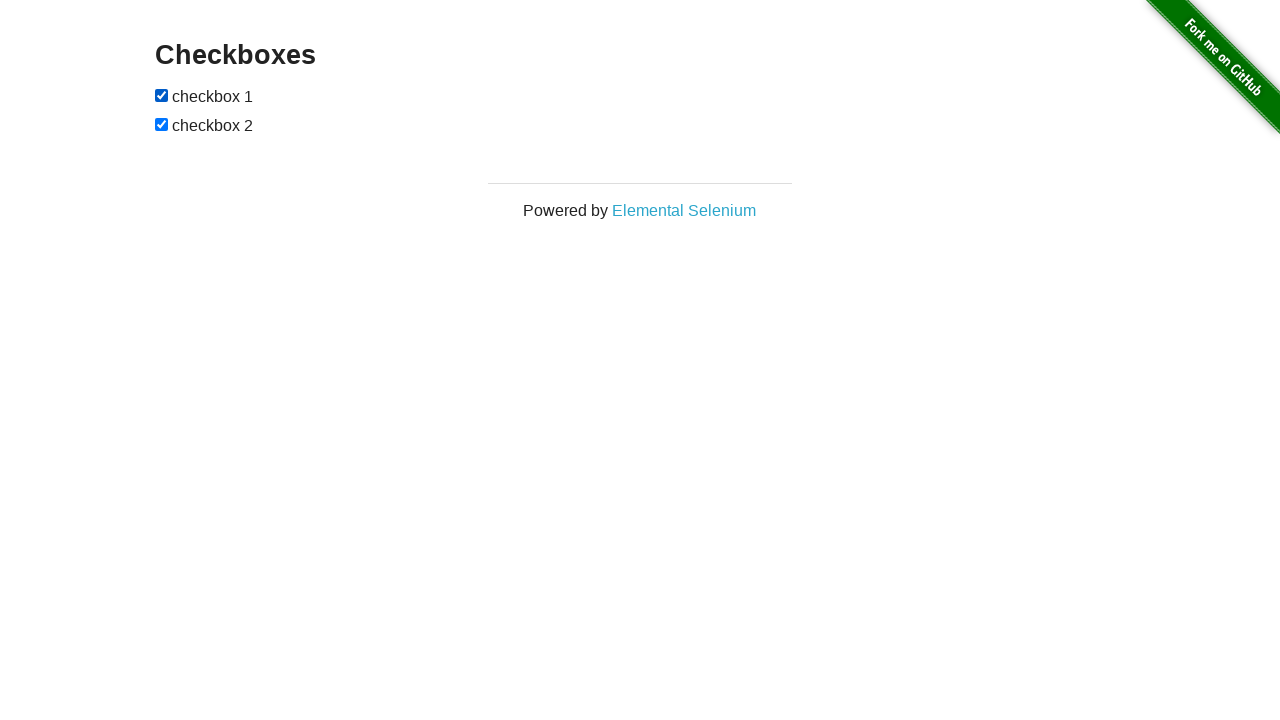

Clicked checkbox 2 to uncheck it at (162, 124) on [type=checkbox] >> nth=1
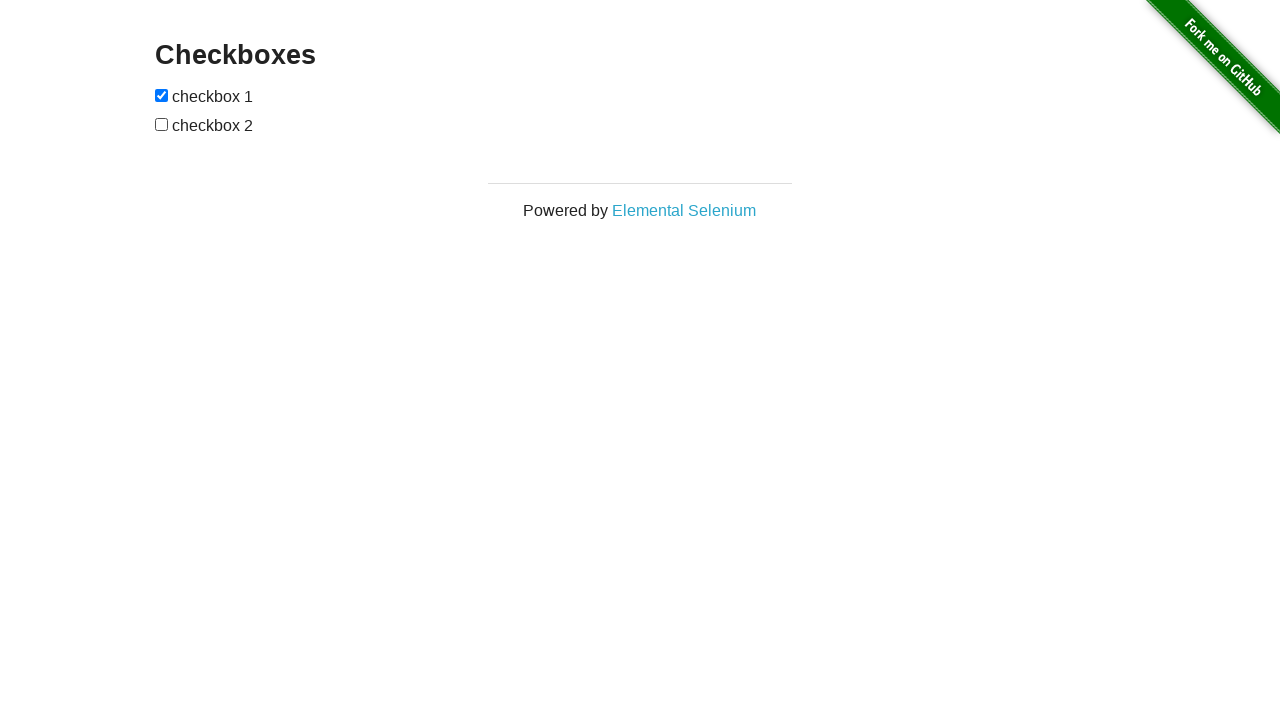

Verified checkbox 2 is now unchecked
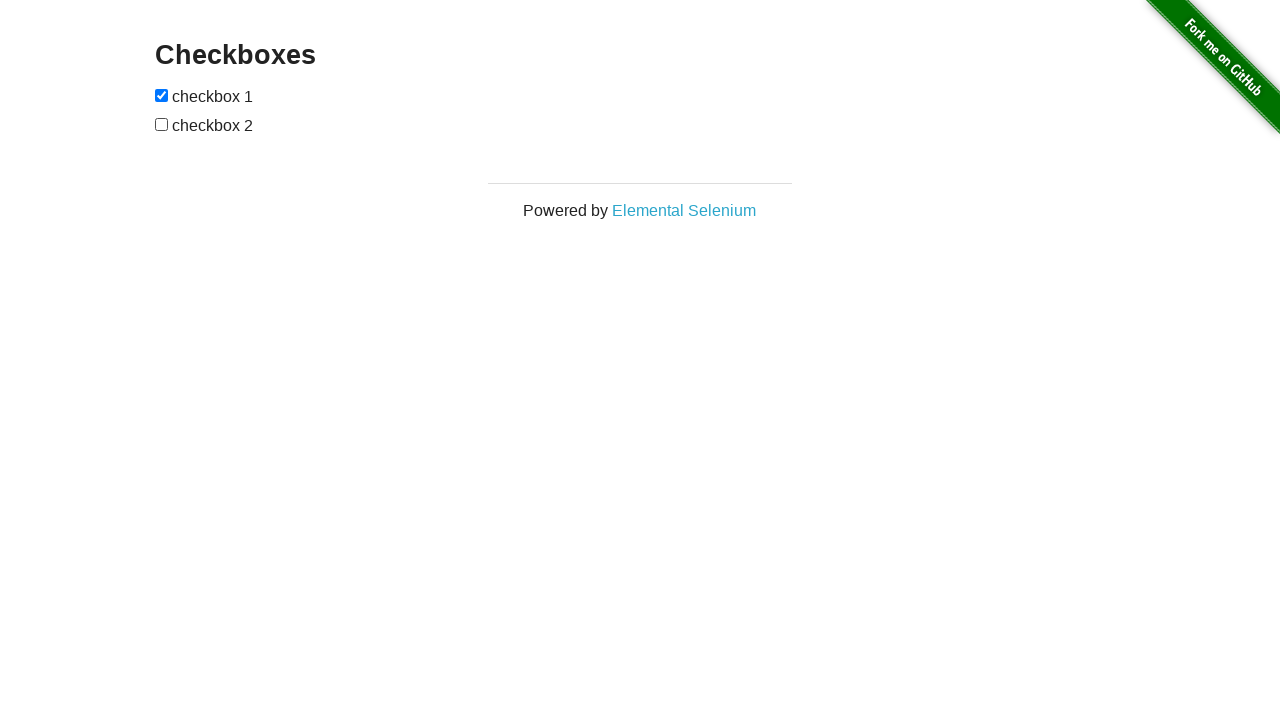

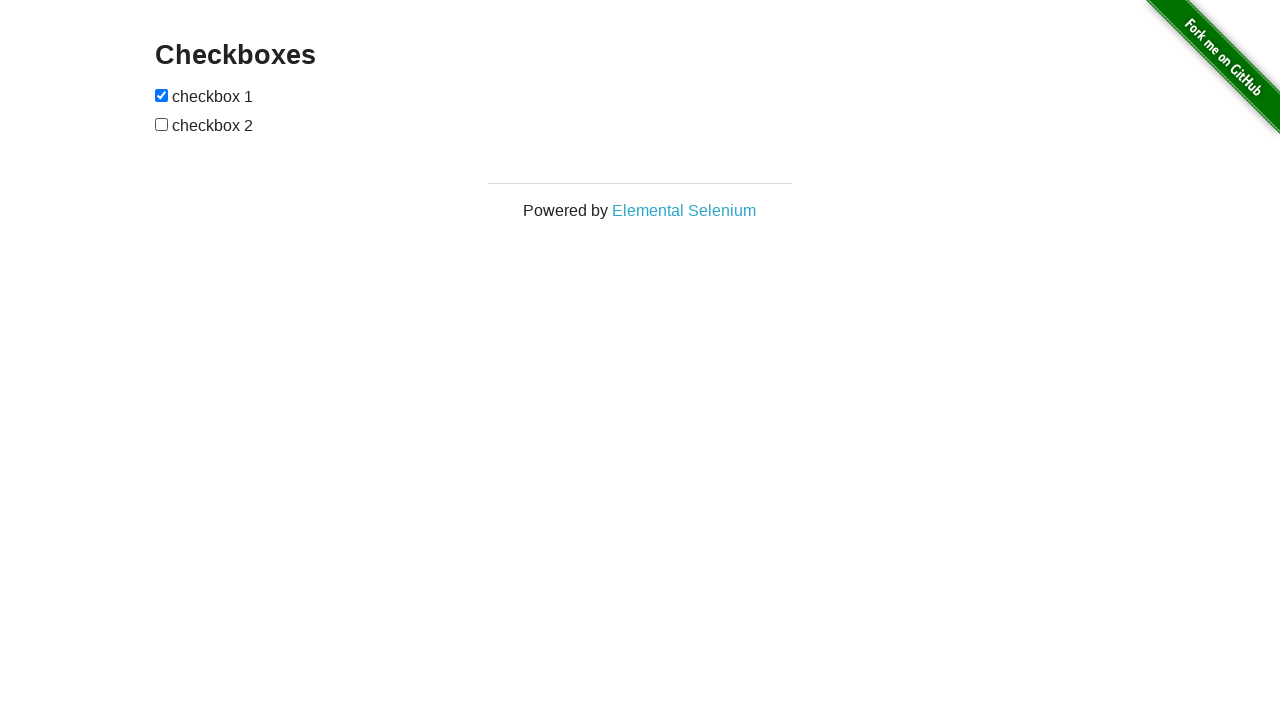